Tests the offers page by verifying product list display and filtering for specific items like "Potato"

Starting URL: https://rahulshettyacademy.com/seleniumPractise/#/offers

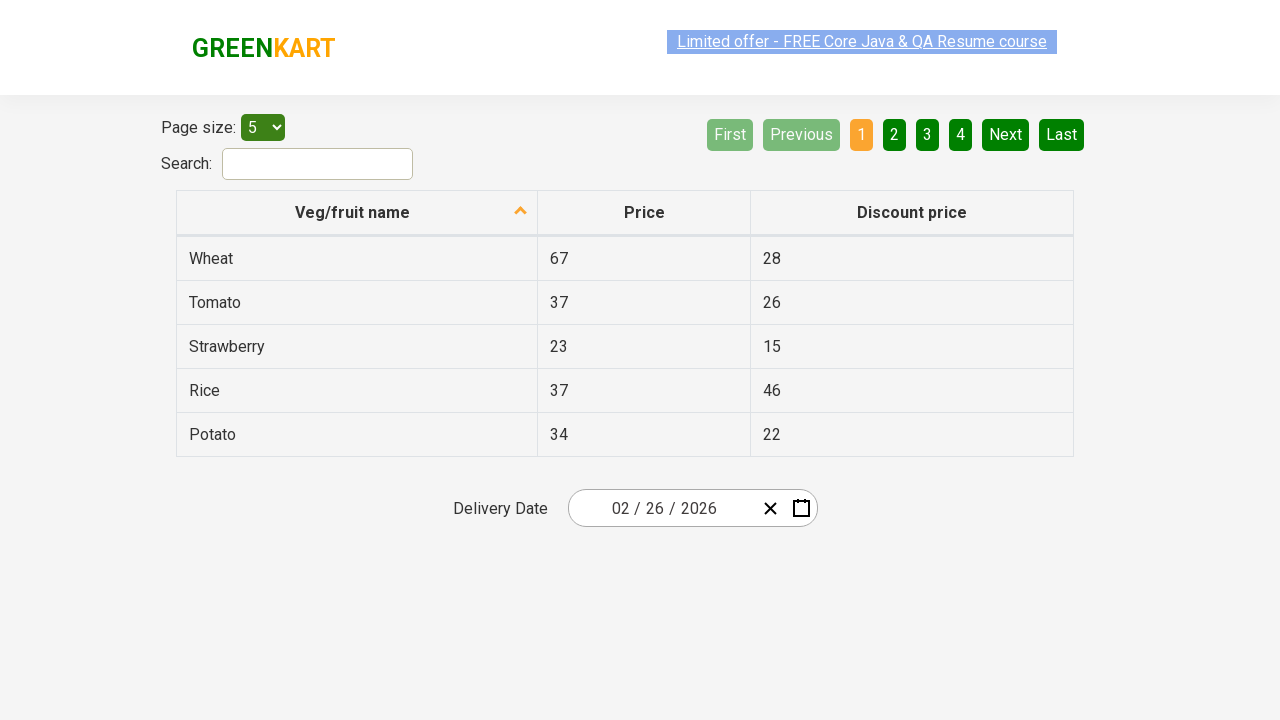

Waited for product table to load
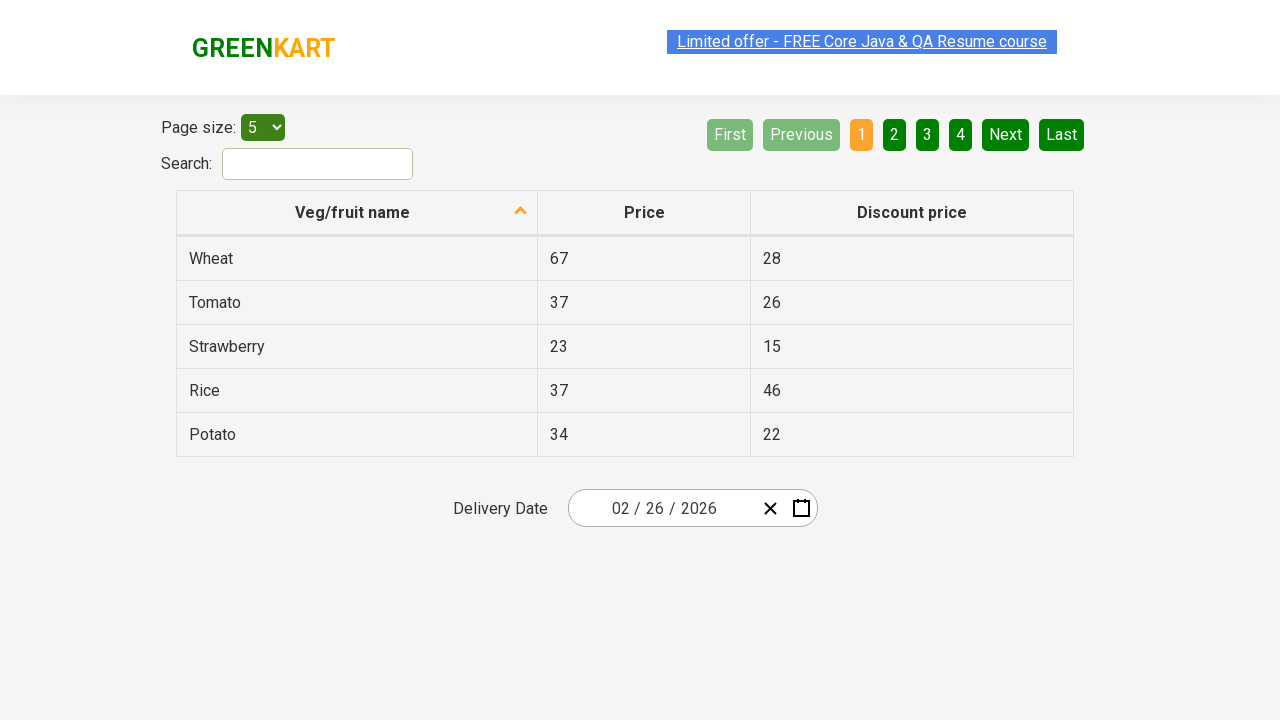

Retrieved all product elements from table
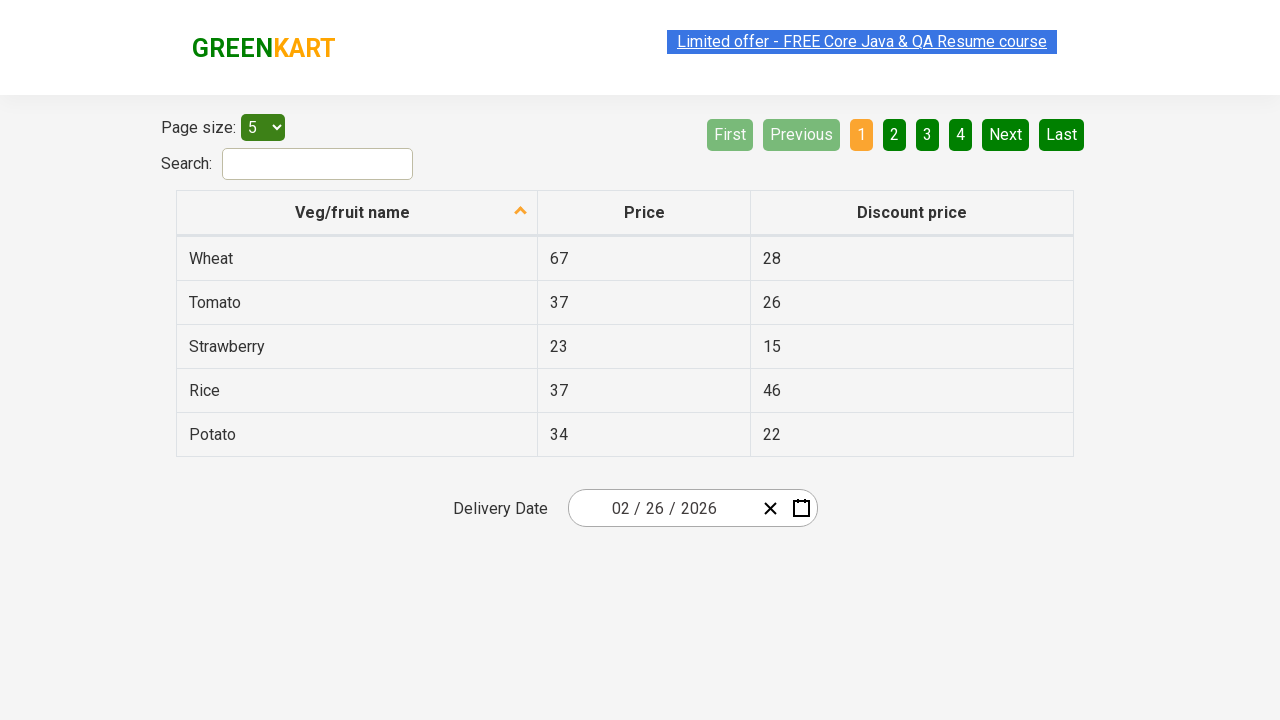

Verified that products are displayed on the page
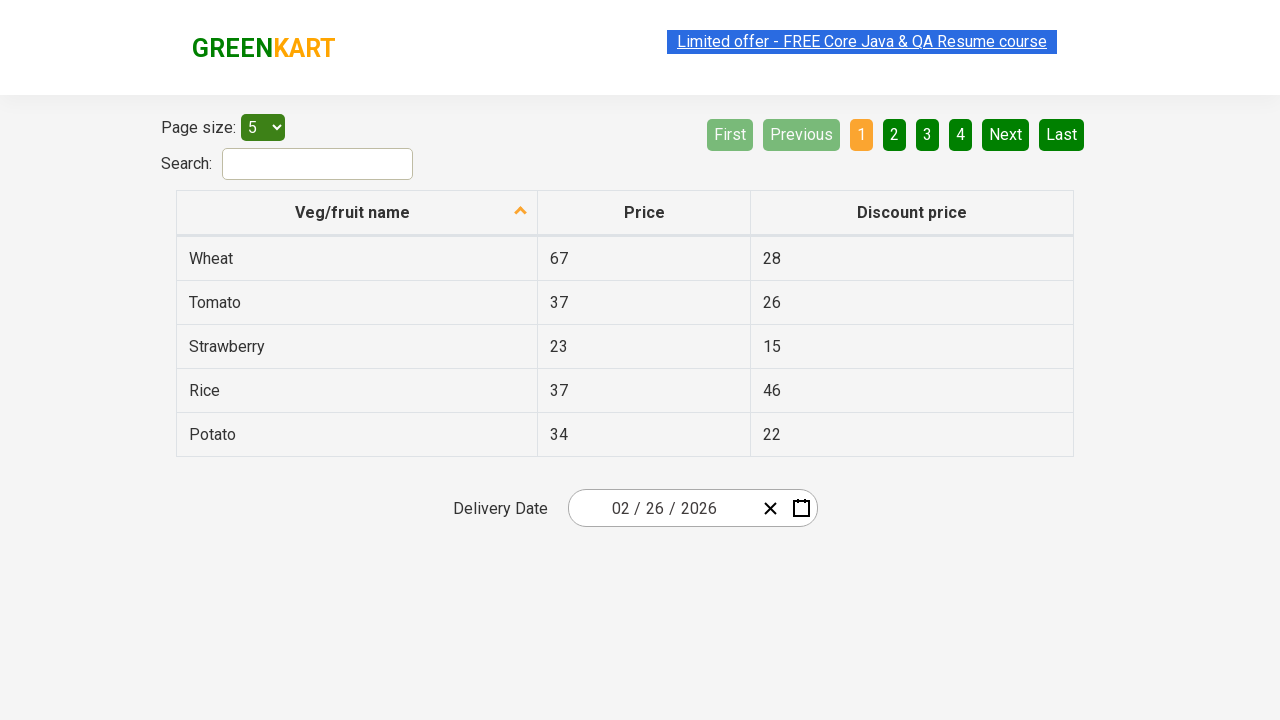

Filtered product list for 'Potato' items
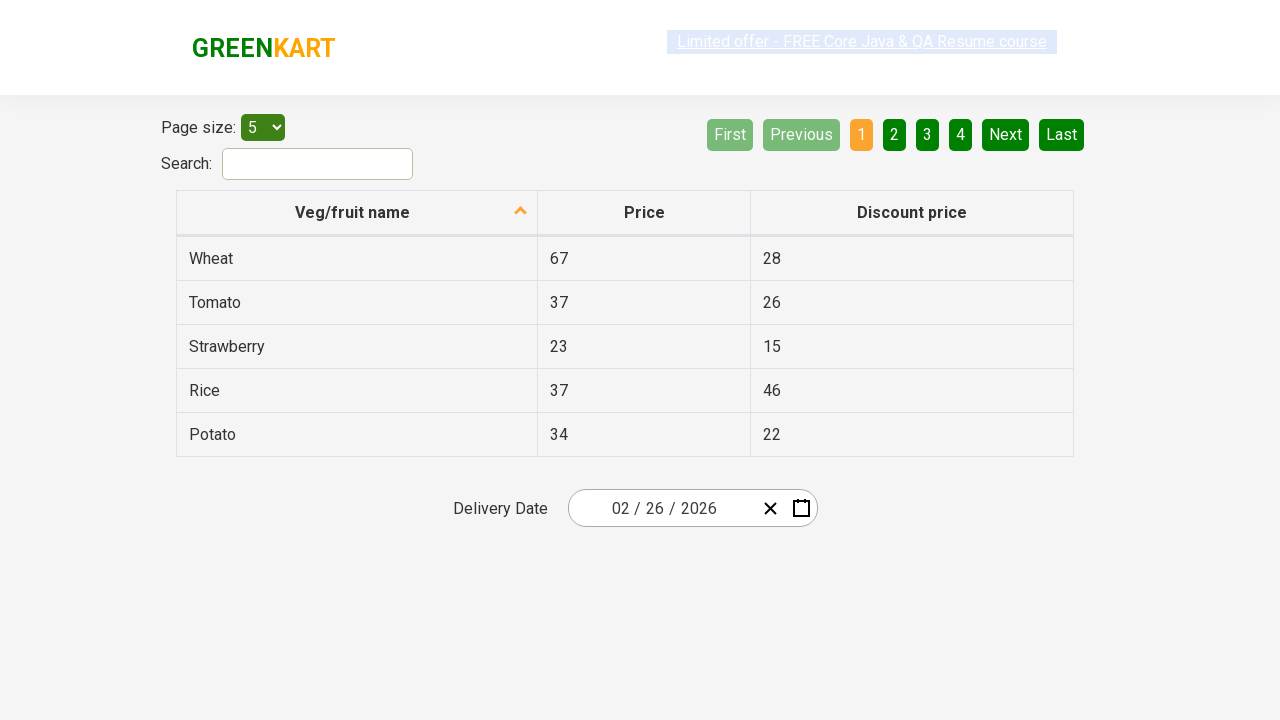

Located Potato product row in the table
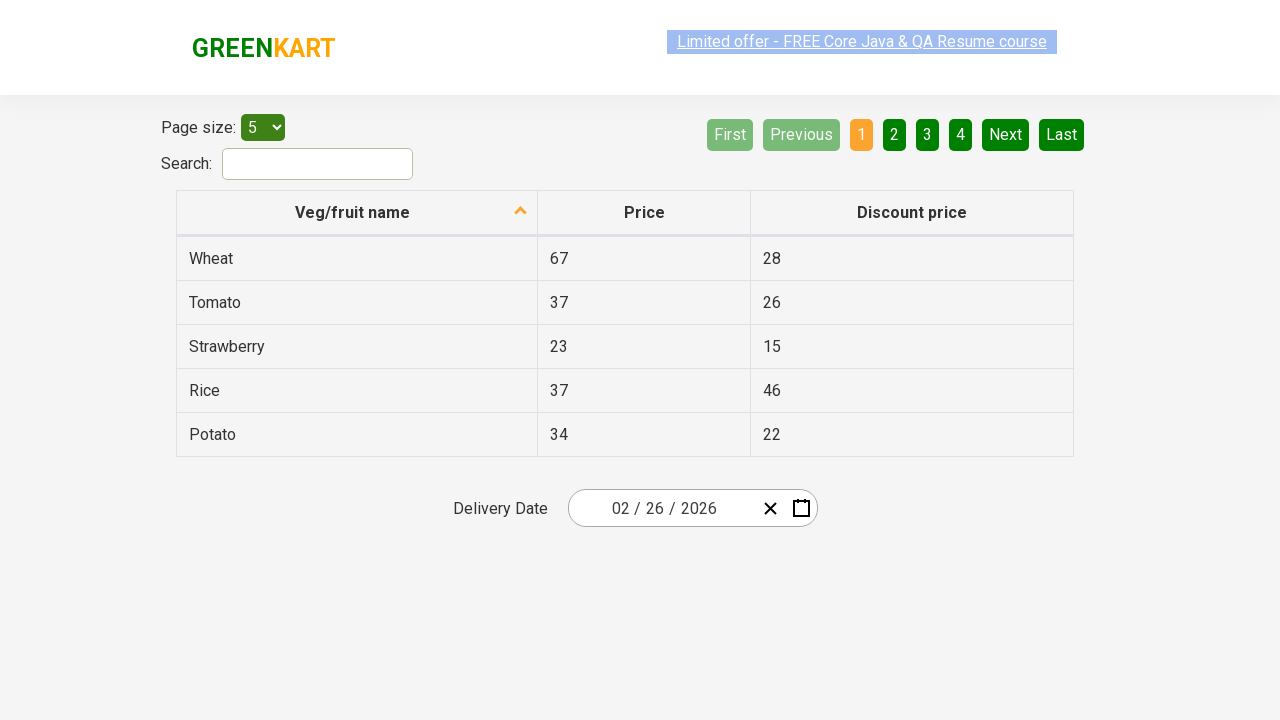

Verified that Potato product row is visible
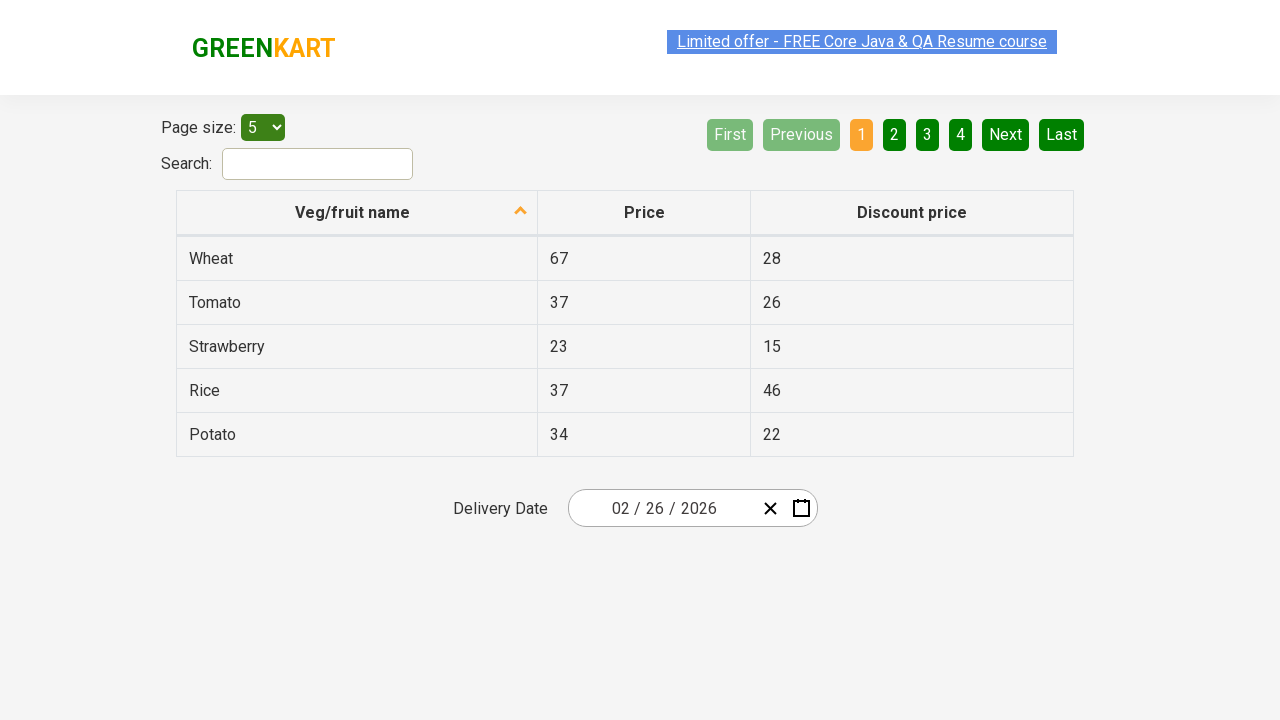

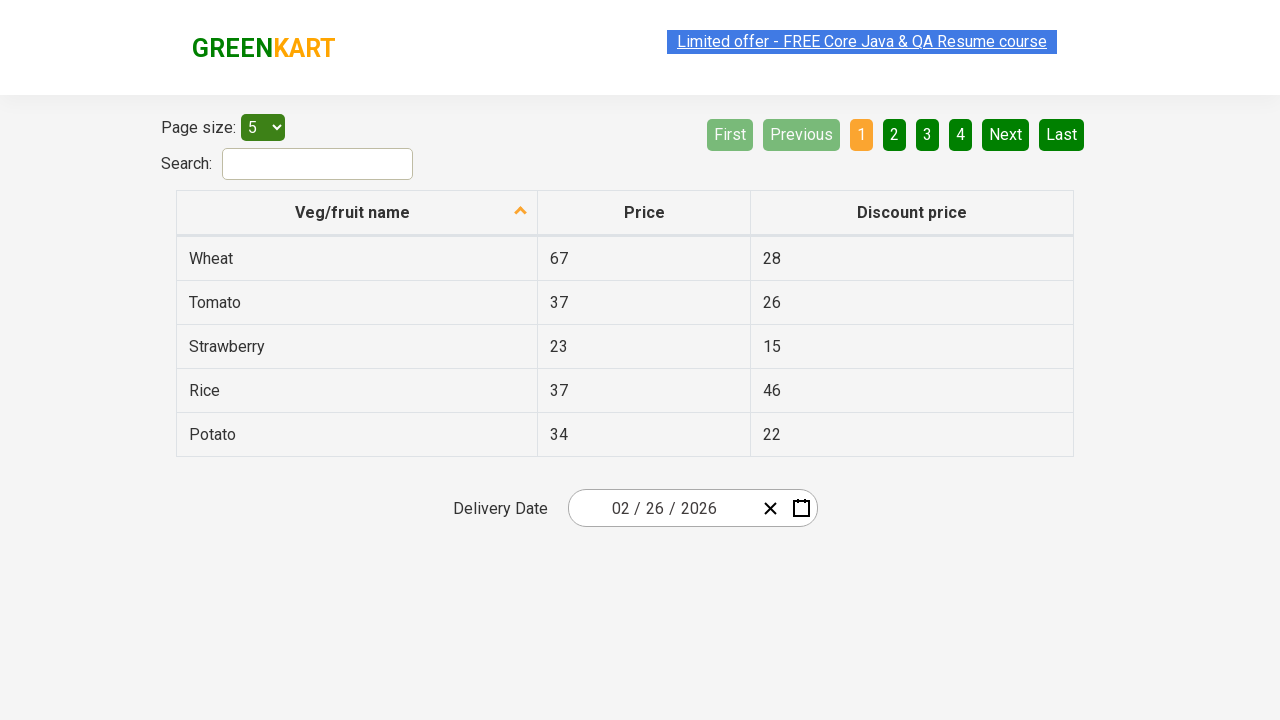